Tests various checkbox interactions including basic checkboxes, notification checkboxes, tri-state checkboxes, toggle switches, and multi-select options on a checkbox demo page

Starting URL: https://leafground.com/checkbox.xhtml

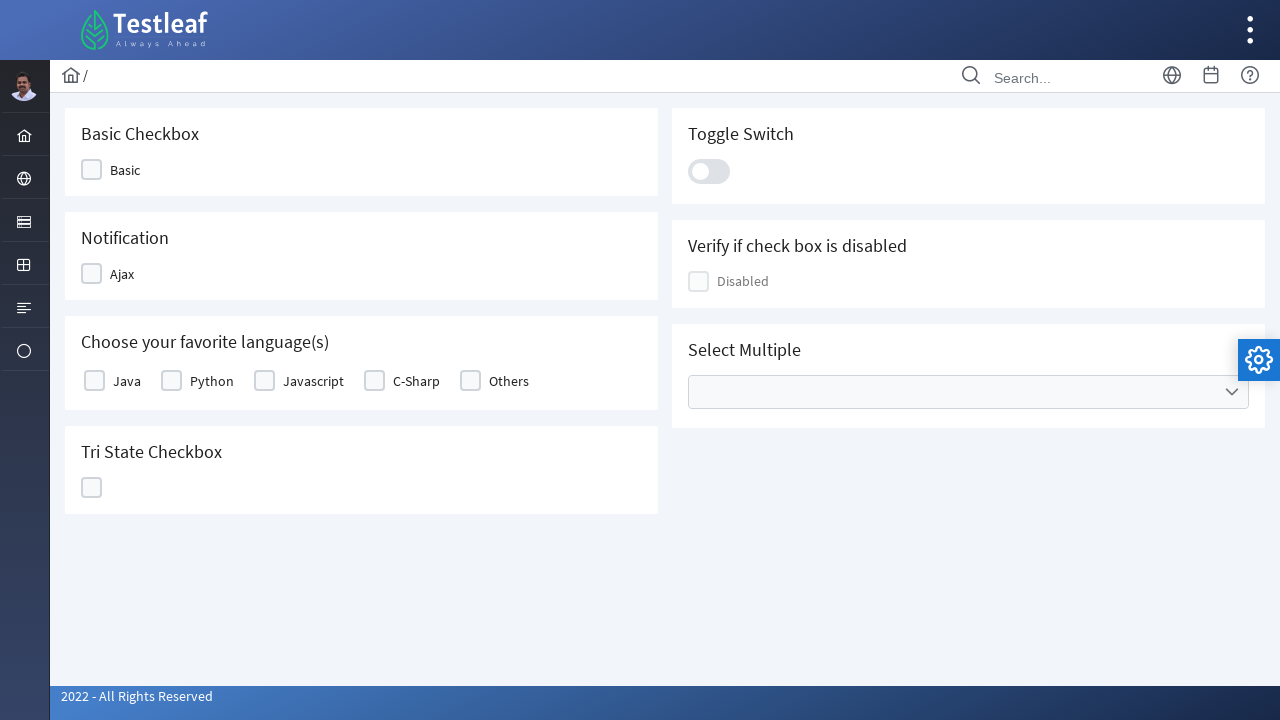

Clicked basic checkbox at (92, 170) on (//div[@class='ui-chkbox-box ui-widget ui-corner-all ui-state-default'])[1]
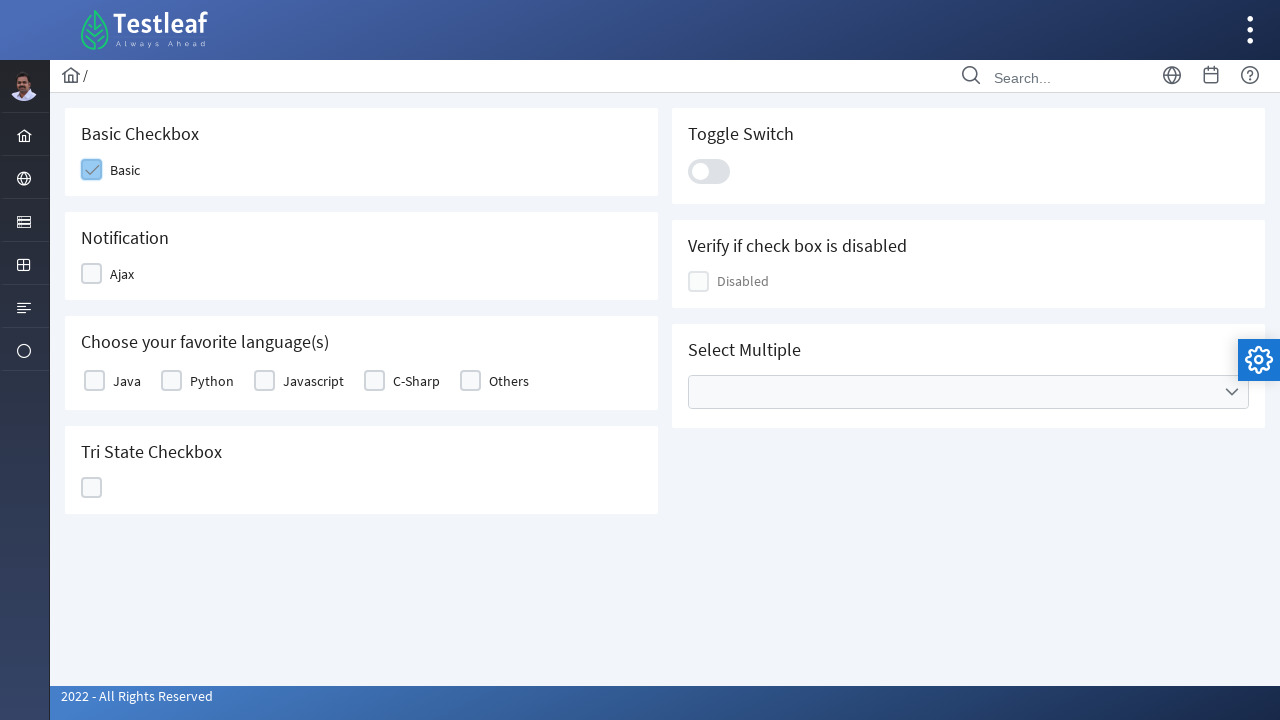

Clicked notification checkbox at (92, 274) on (//div[@class='ui-chkbox-box ui-widget ui-corner-all ui-state-default'])[1]
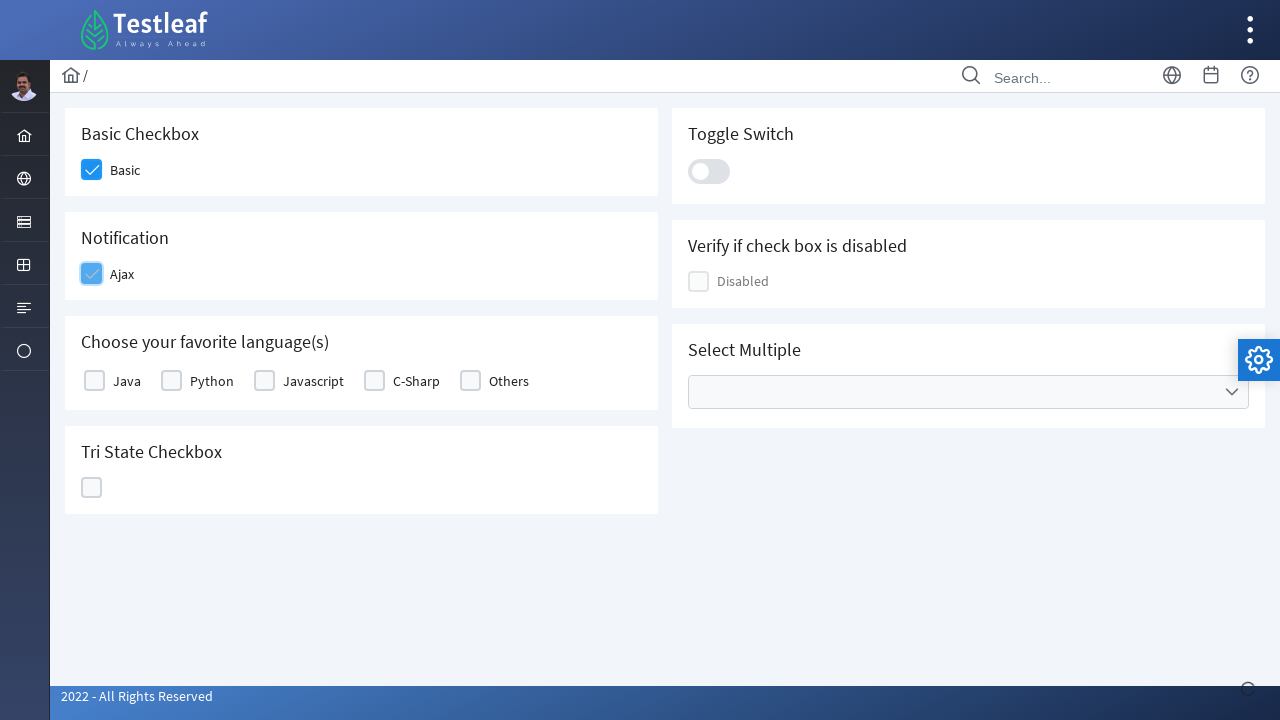

Notification message appeared after checkbox click
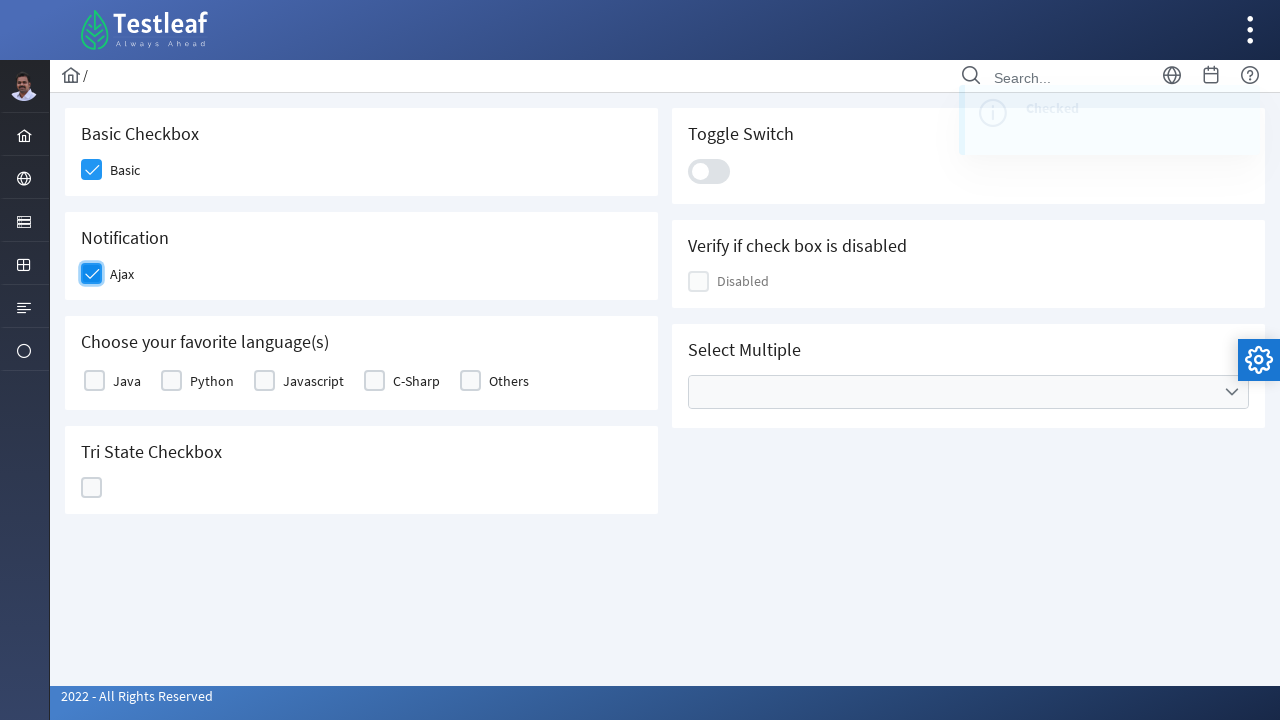

Clicked language checkbox at (94, 381) on xpath=//div[@class='ui-chkbox-box ui-widget ui-corner-all ui-state-default']
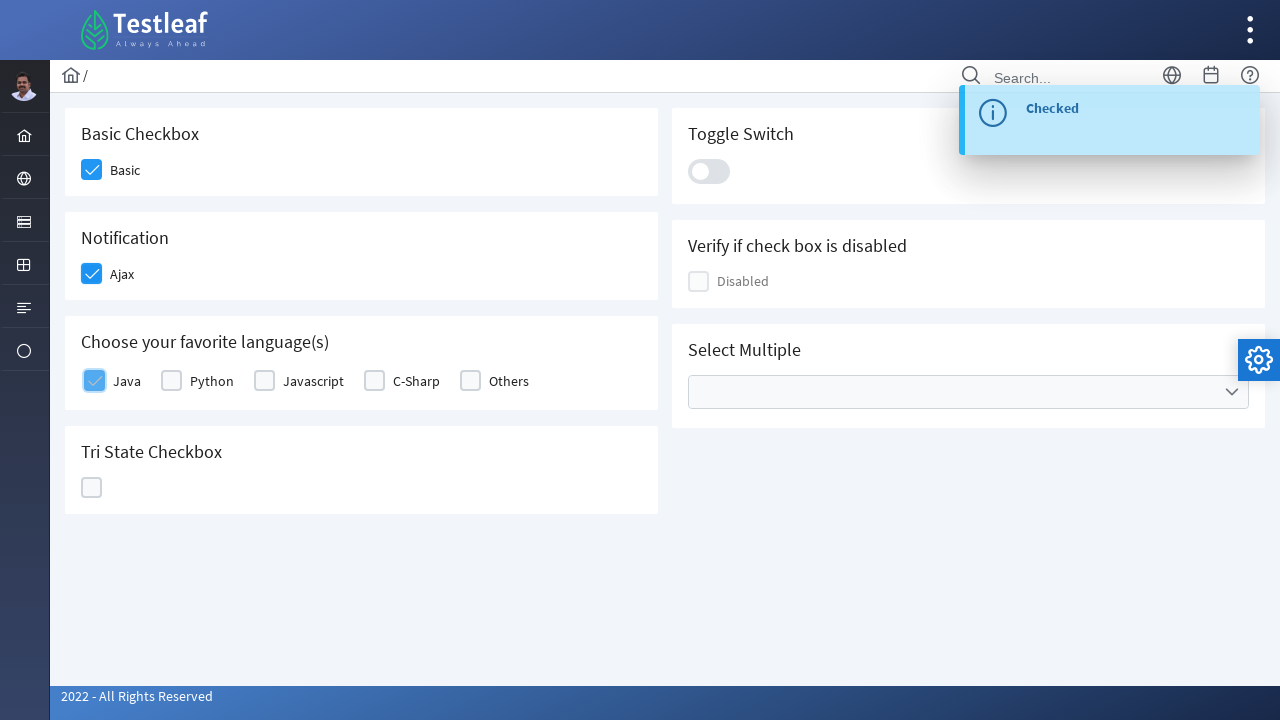

Clicked tri-state checkbox at (92, 488) on (//div[@class='ui-chkbox-box ui-widget ui-corner-all ui-state-default'])[5]
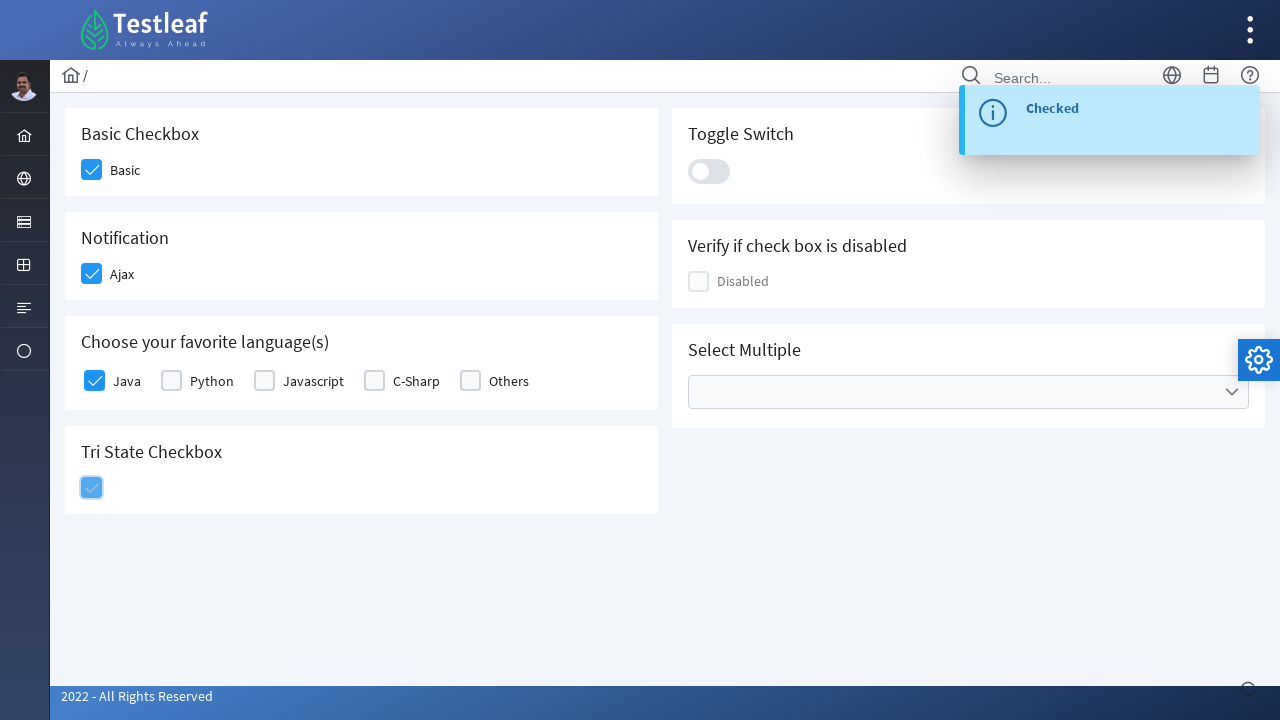

Tri-state validation message appeared
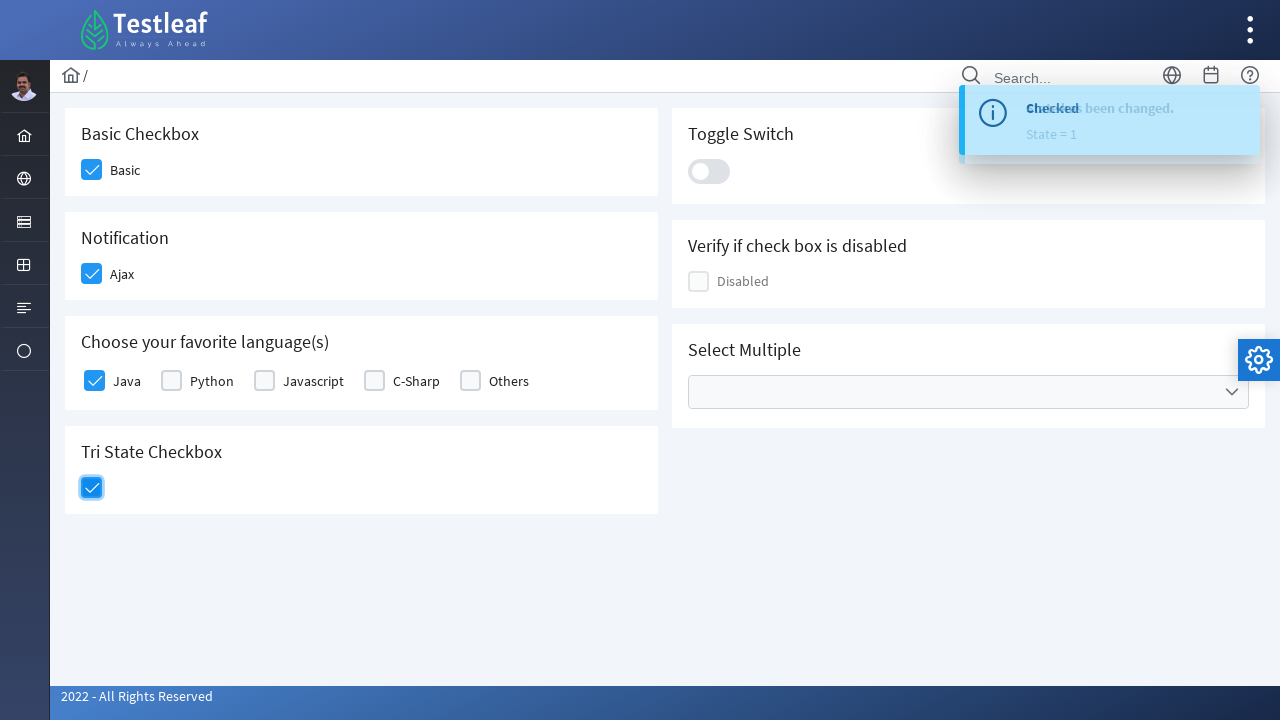

Toggled switch on at (709, 171) on xpath=//div[@class='ui-toggleswitch ui-widget']
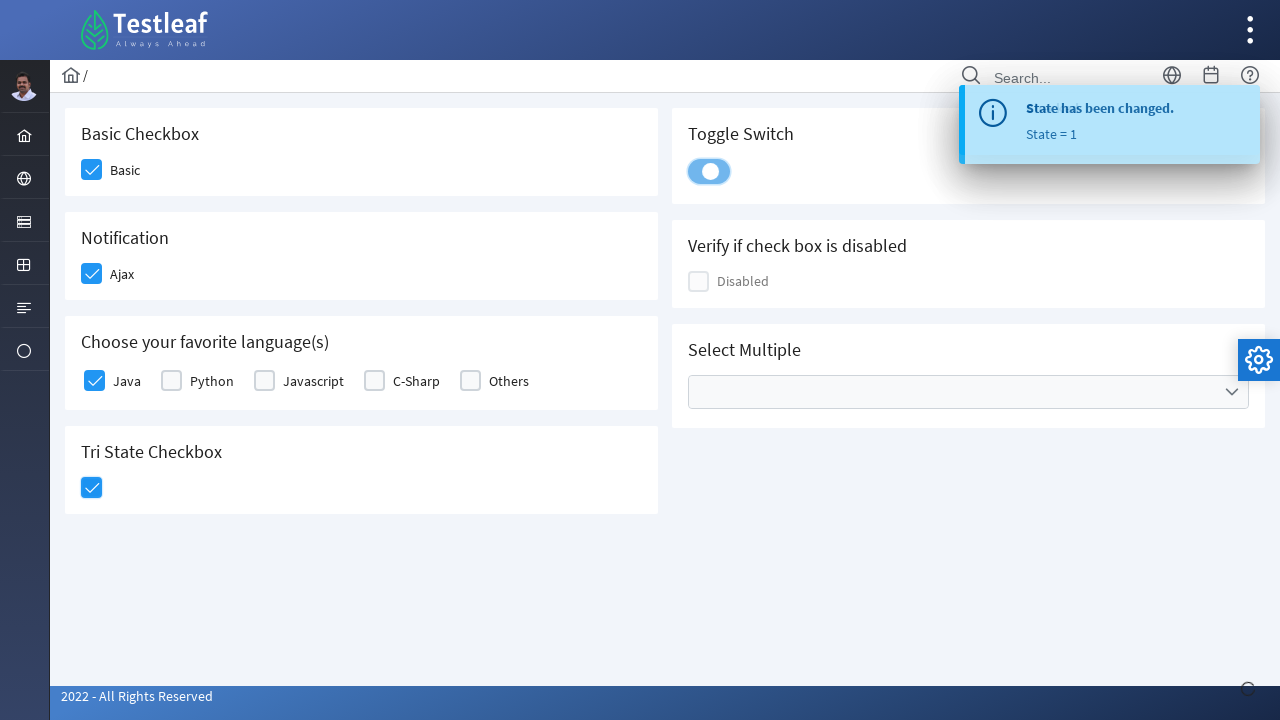

Toggle validation message appeared
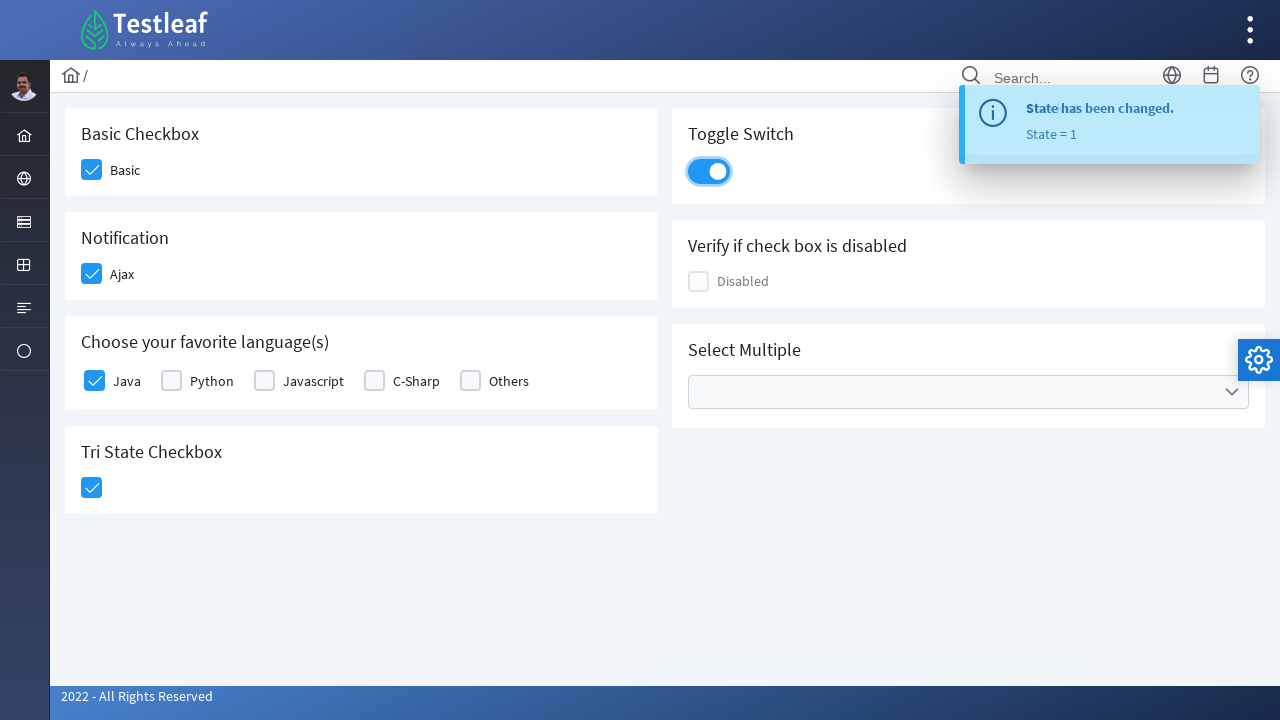

Located disabled checkbox element
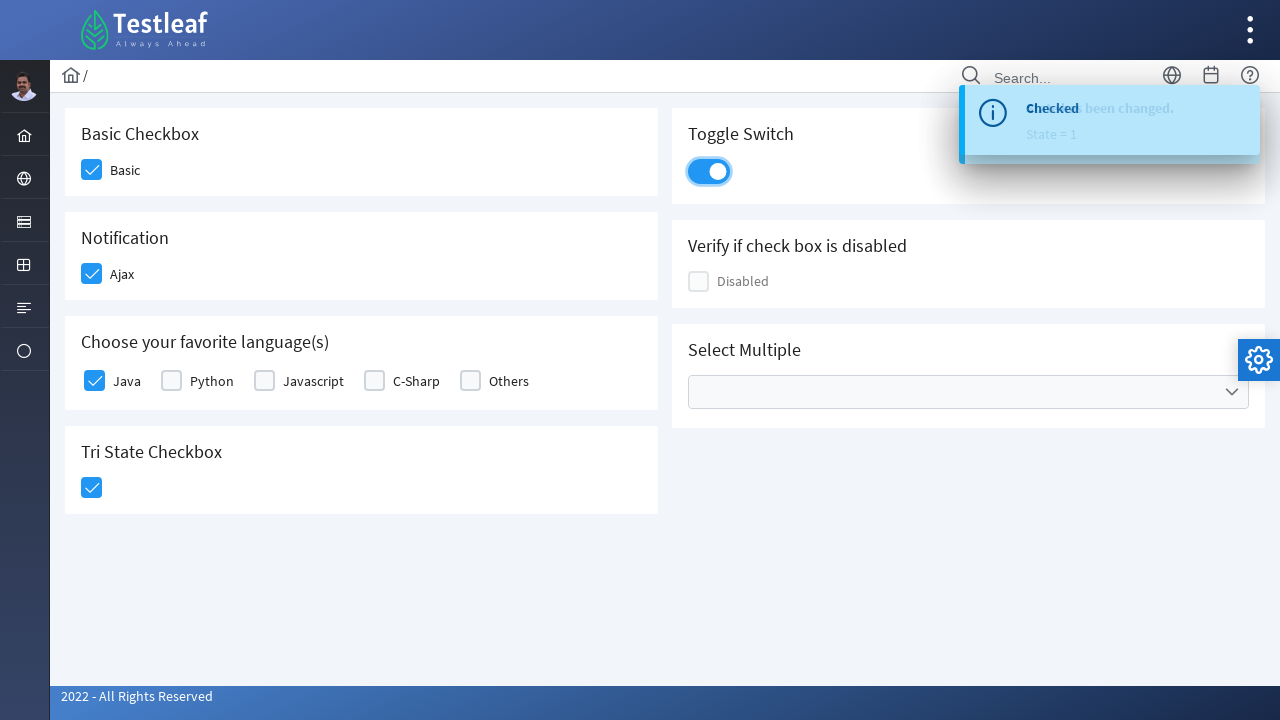

Checked if disabled checkbox is enabled: True
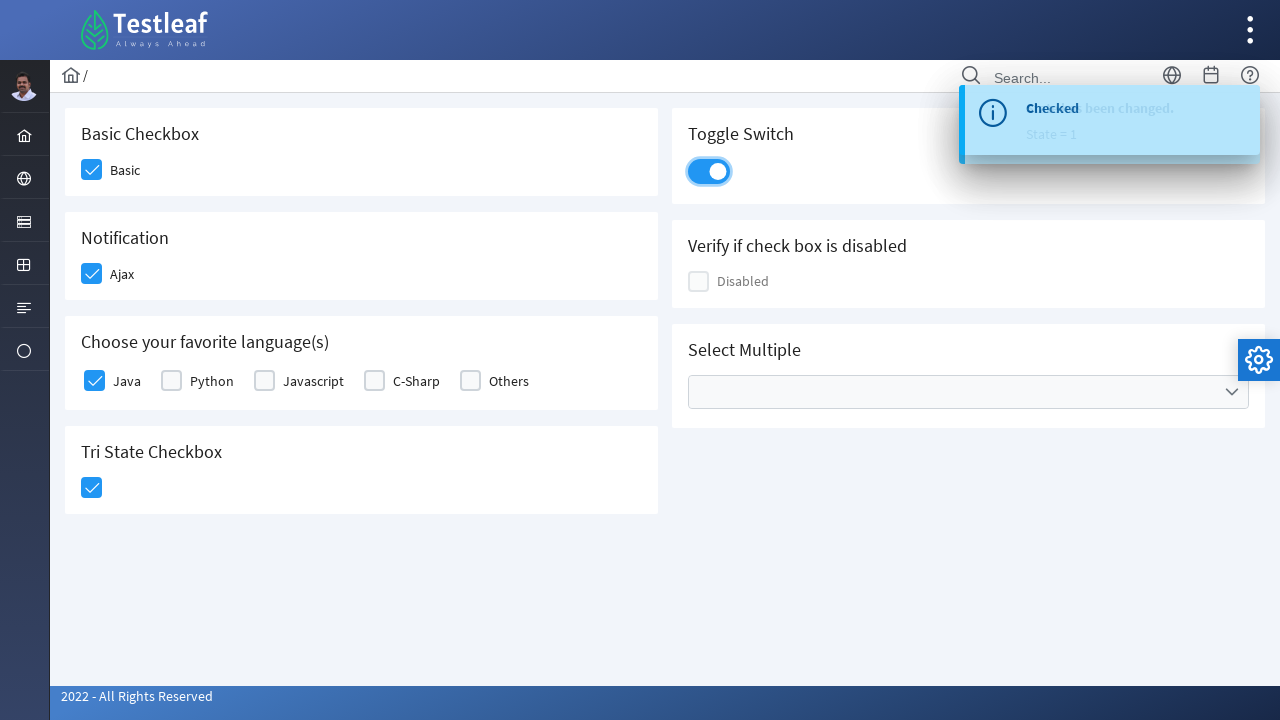

Located multi-select container
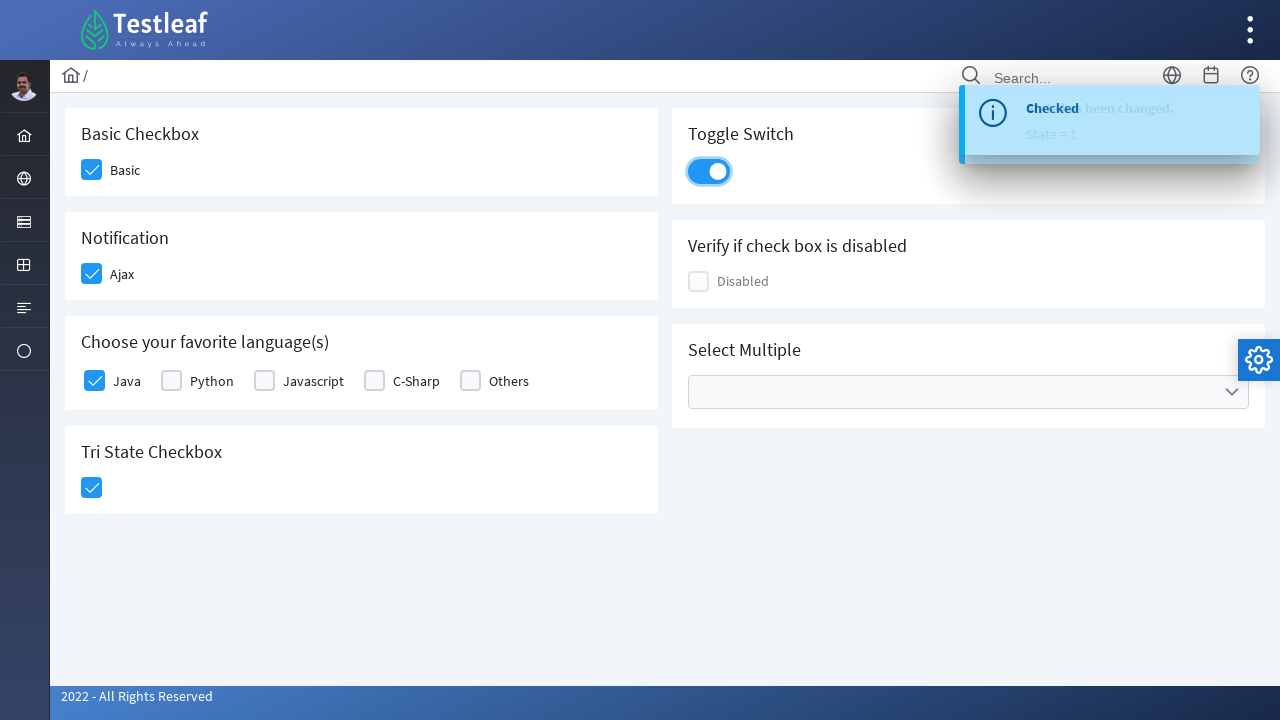

Found 0 checkbox options in multi-select area
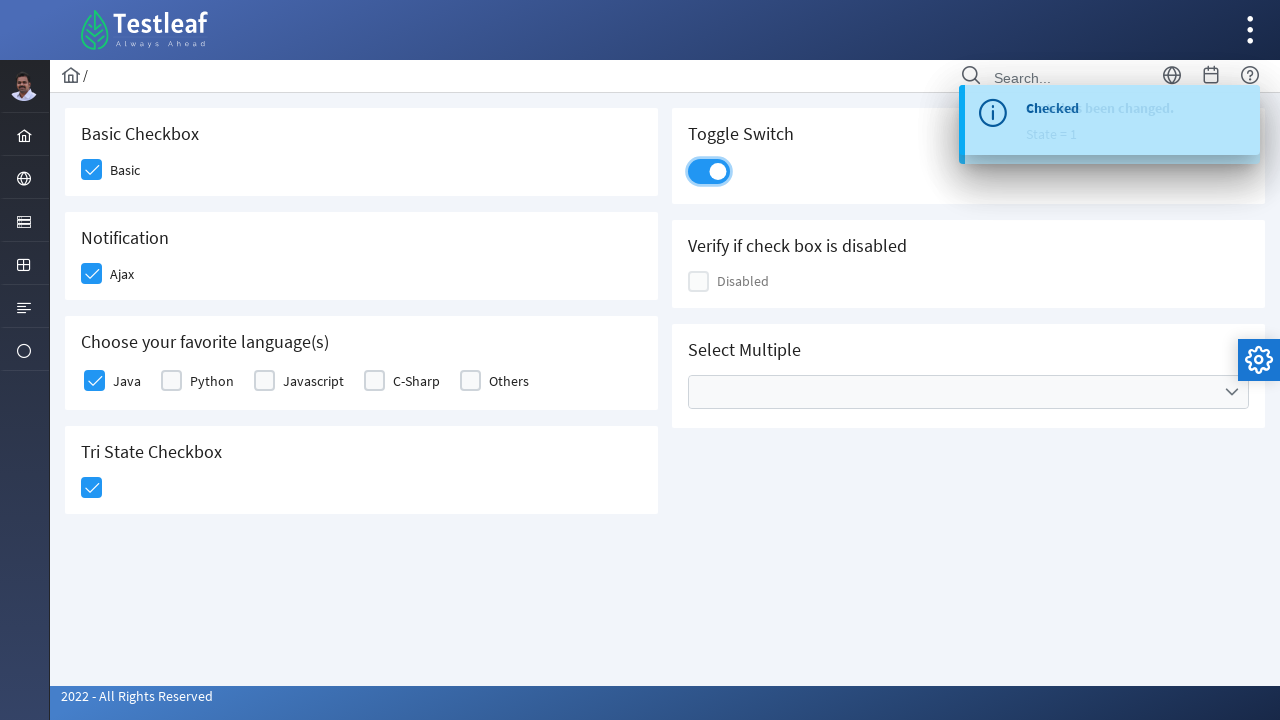

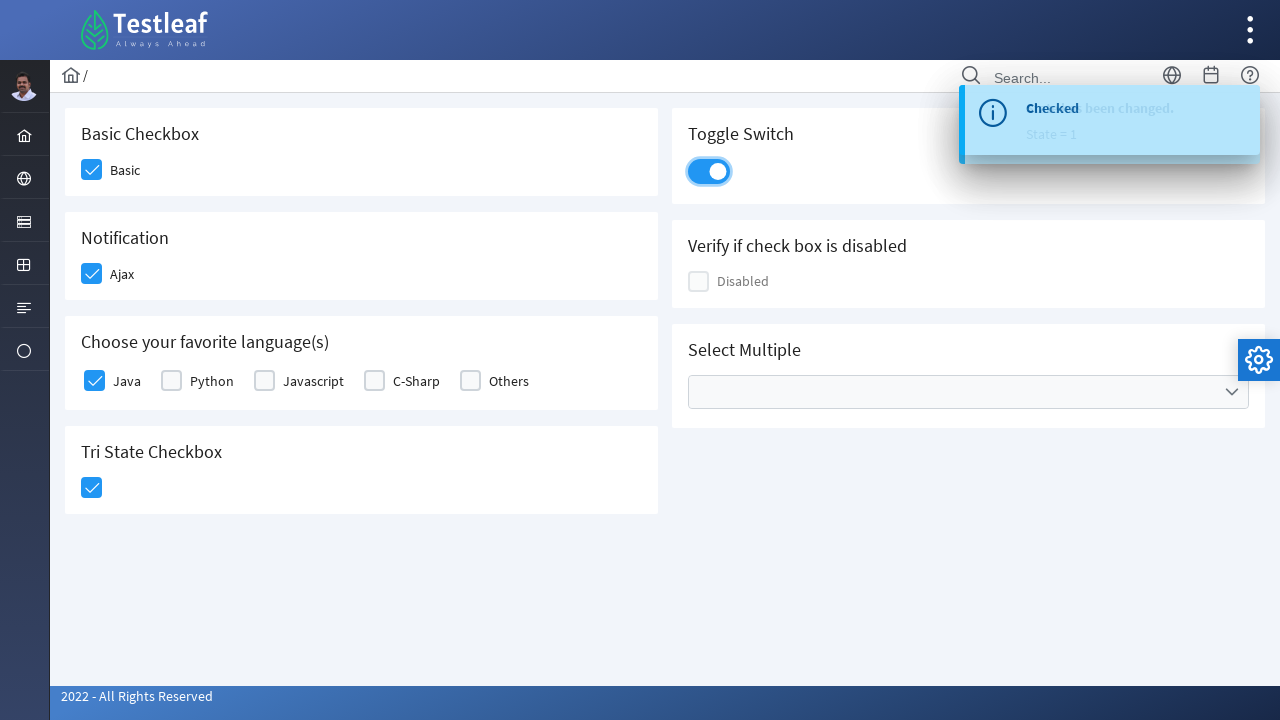